Tests multi-select dropdown functionality by selecting multiple options using keyboard modifiers in a W3Schools demo page

Starting URL: https://www.w3schools.com/tags/tryit.asp?filename=tryhtml_select_multiple

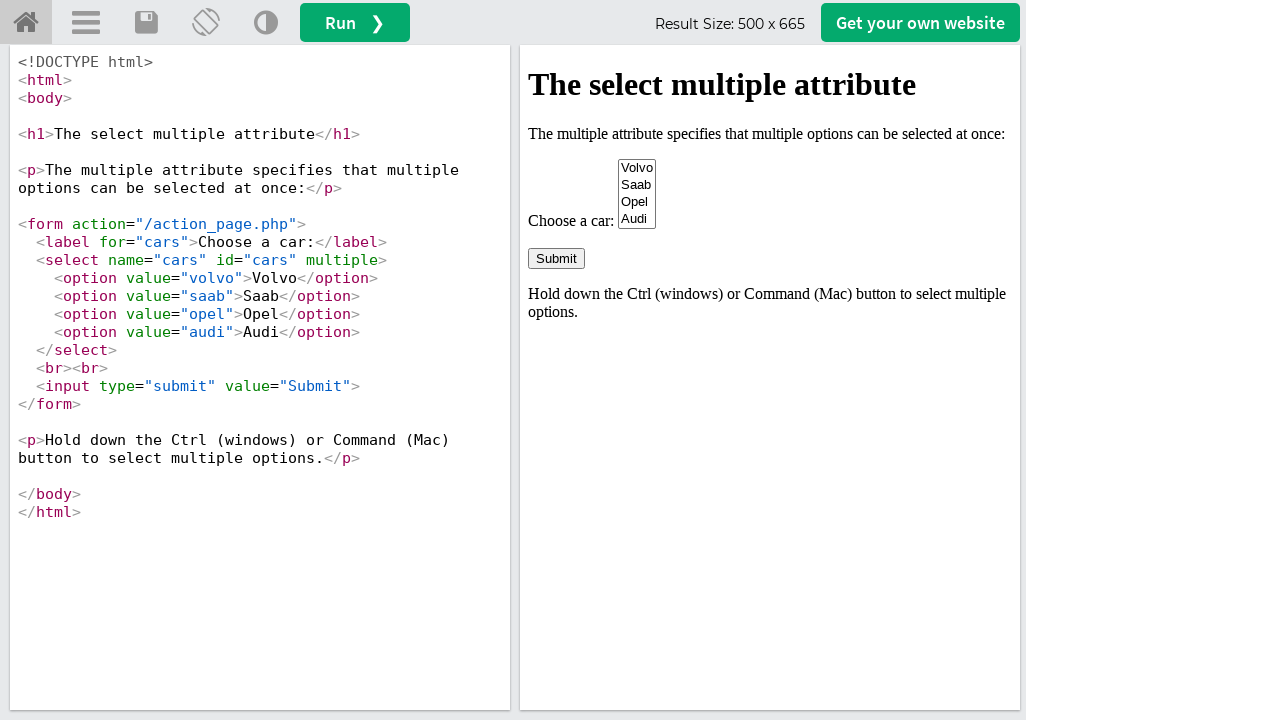

Located iframe containing the demo
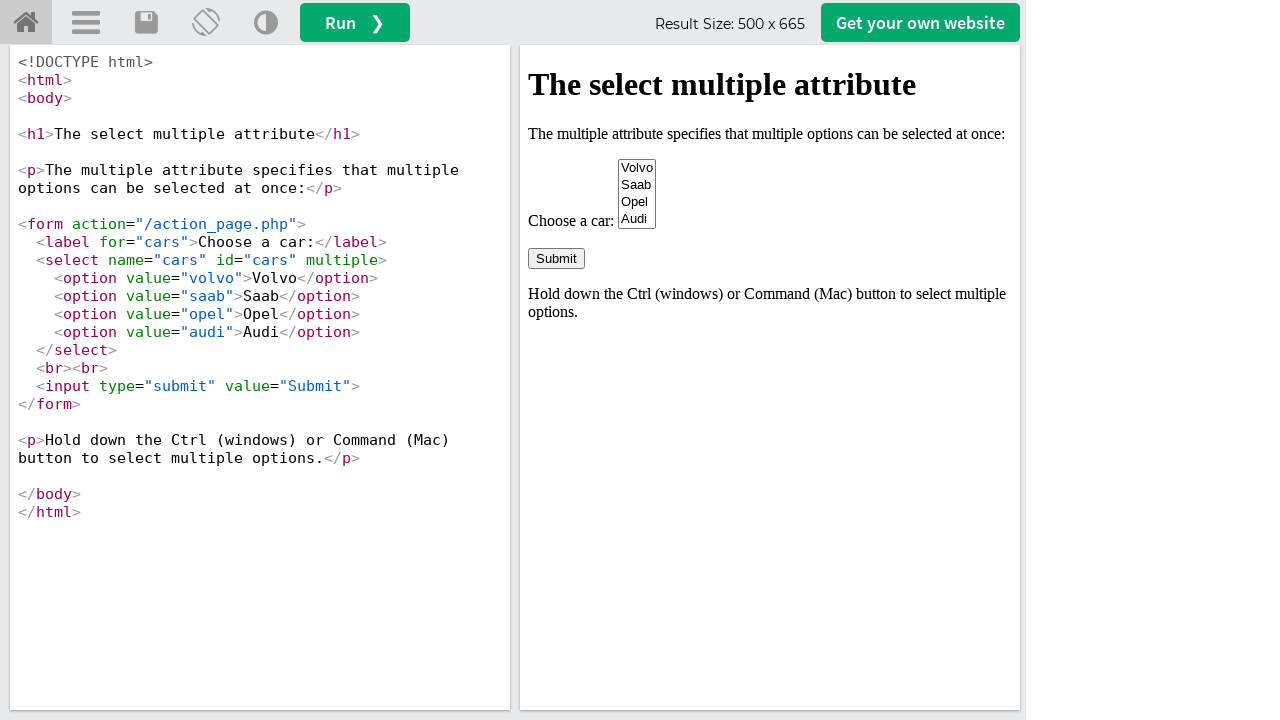

Located multi-select dropdown element
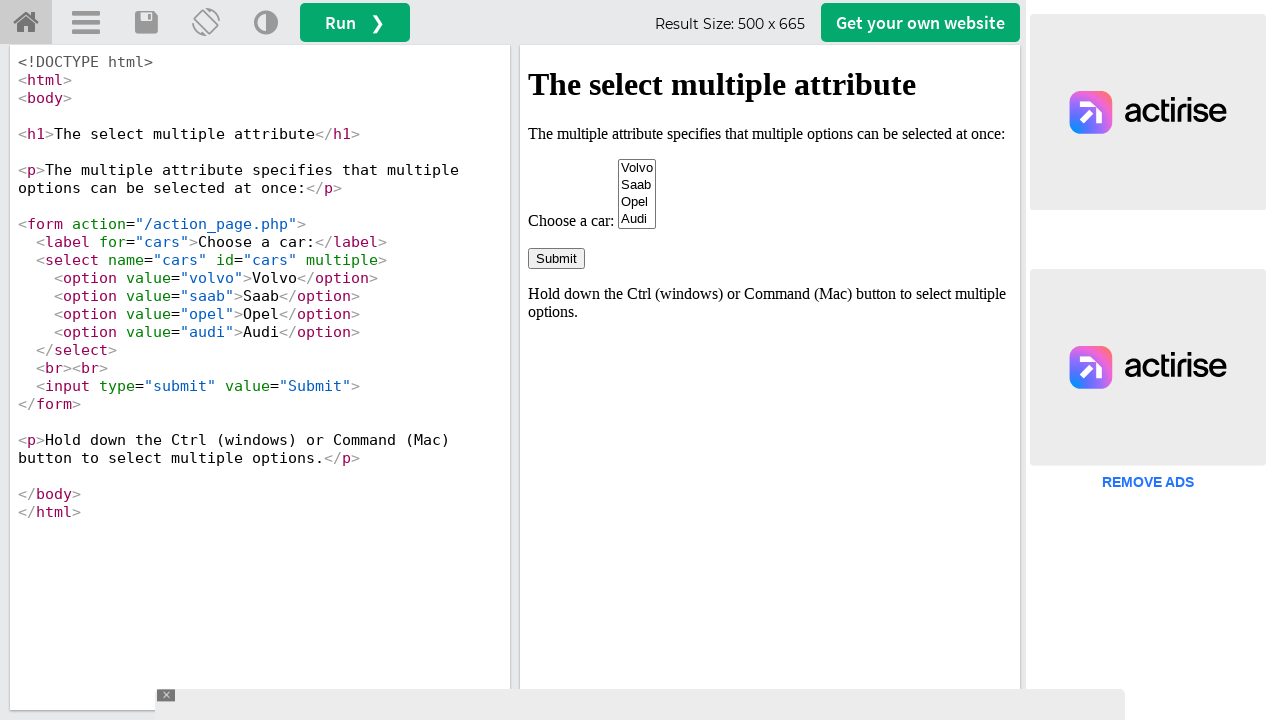

Selected first option in dropdown on iframe#iframeResult >> nth=0 >> internal:control=enter-frame >> select[name='car
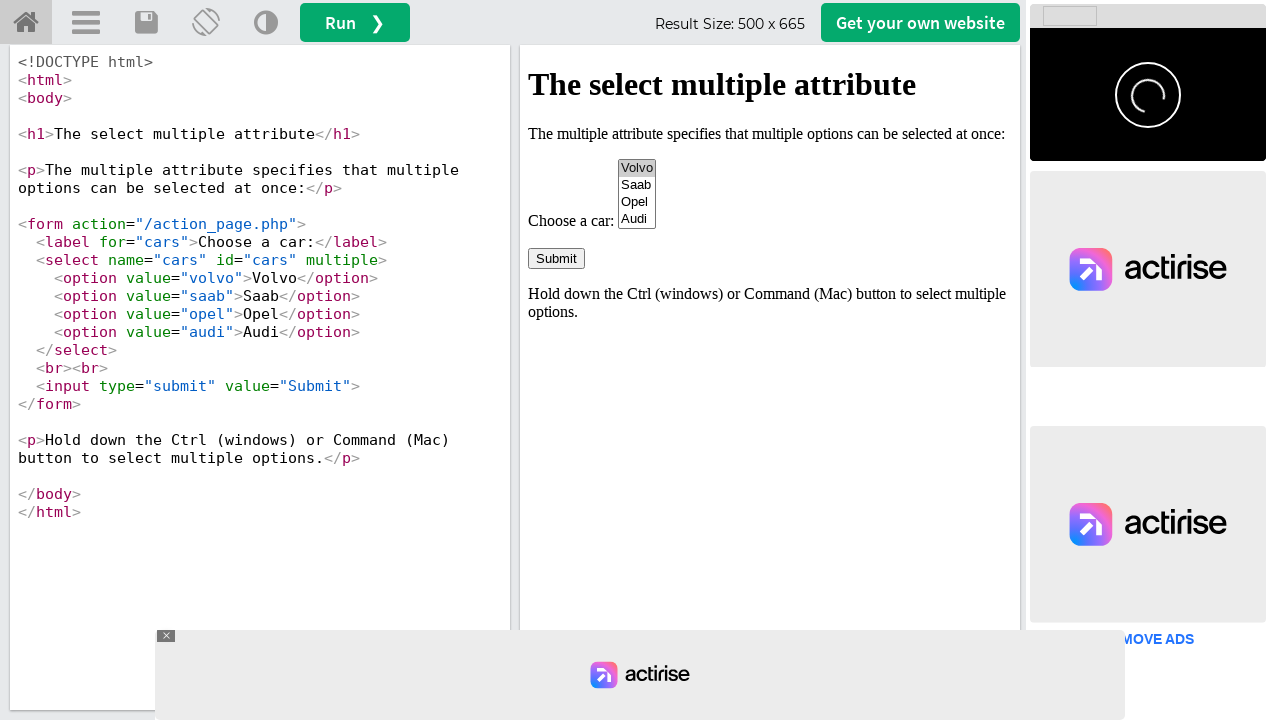

Located all options in dropdown
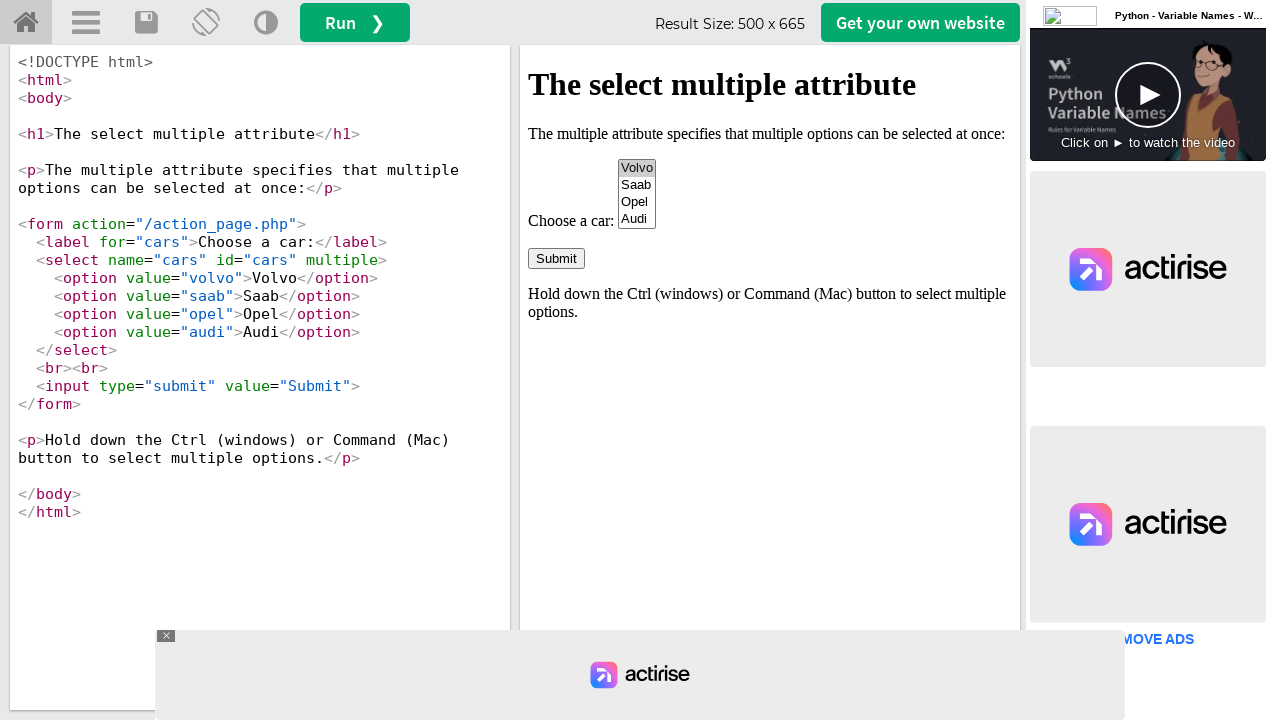

Pressed Control key down for multi-select
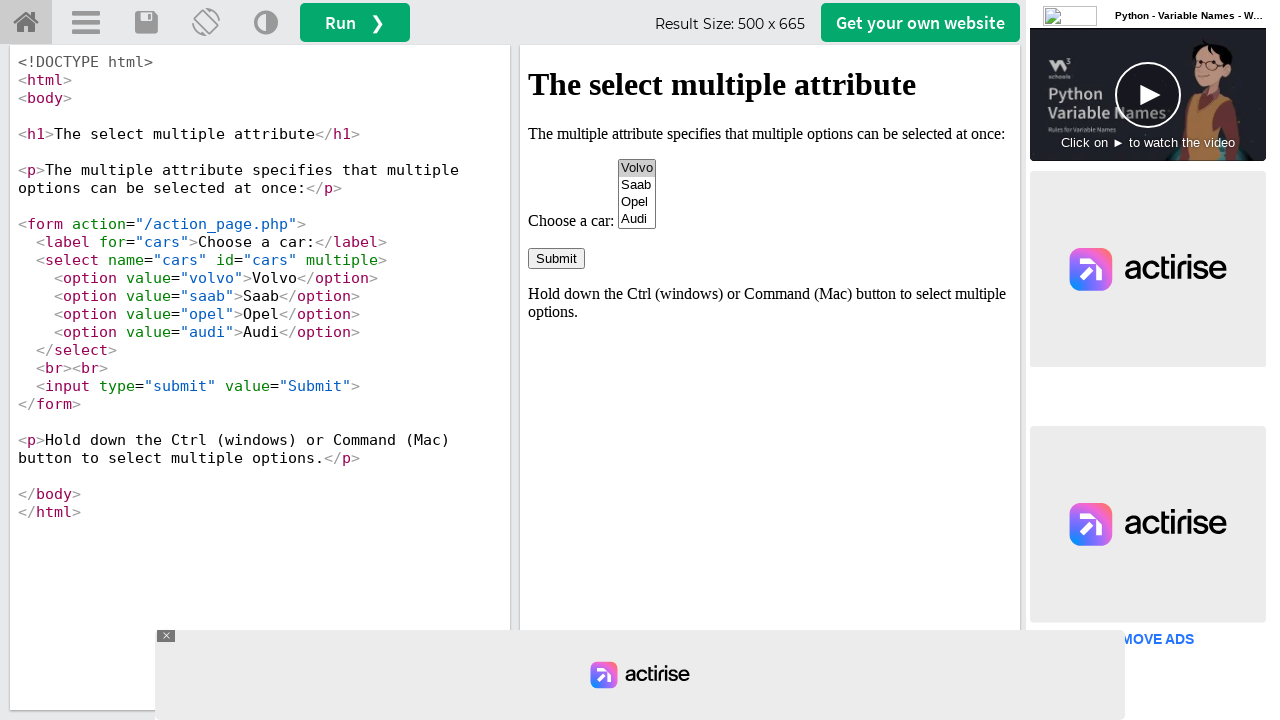

Clicked fourth option while holding Control at (637, 219) on iframe#iframeResult >> nth=0 >> internal:control=enter-frame >> select[name='car
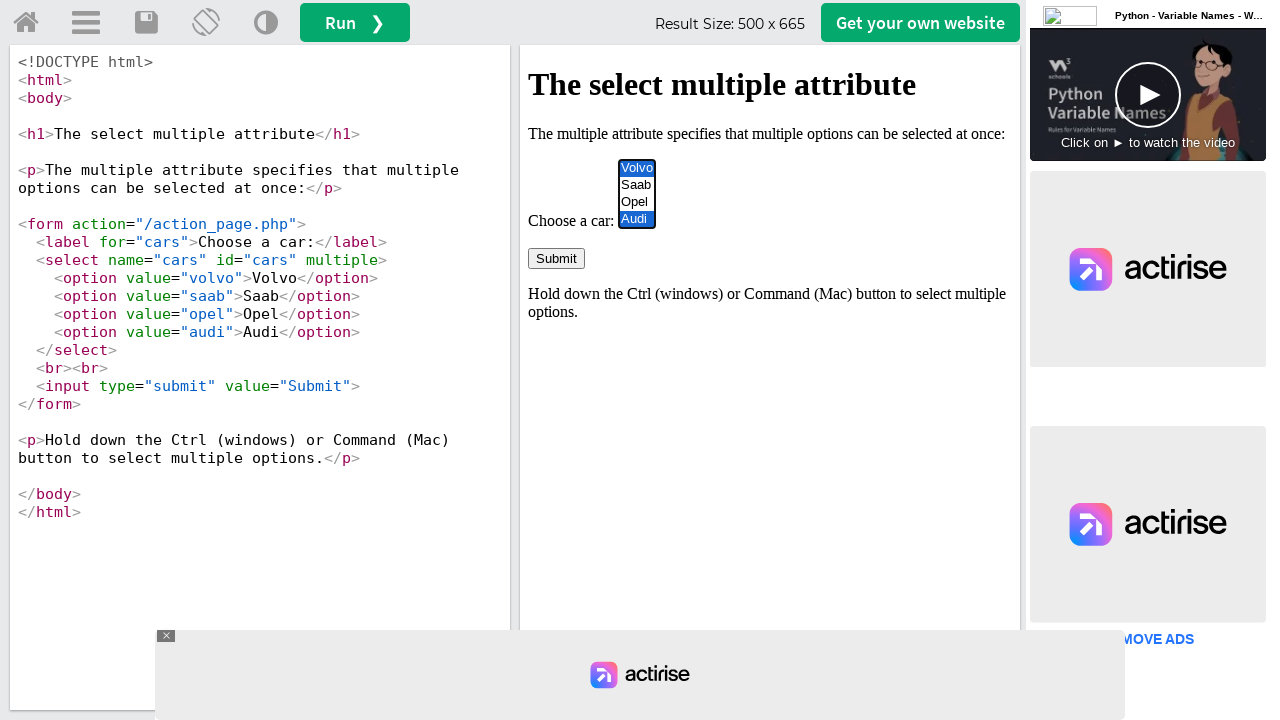

Clicked second option while holding Control at (637, 185) on iframe#iframeResult >> nth=0 >> internal:control=enter-frame >> select[name='car
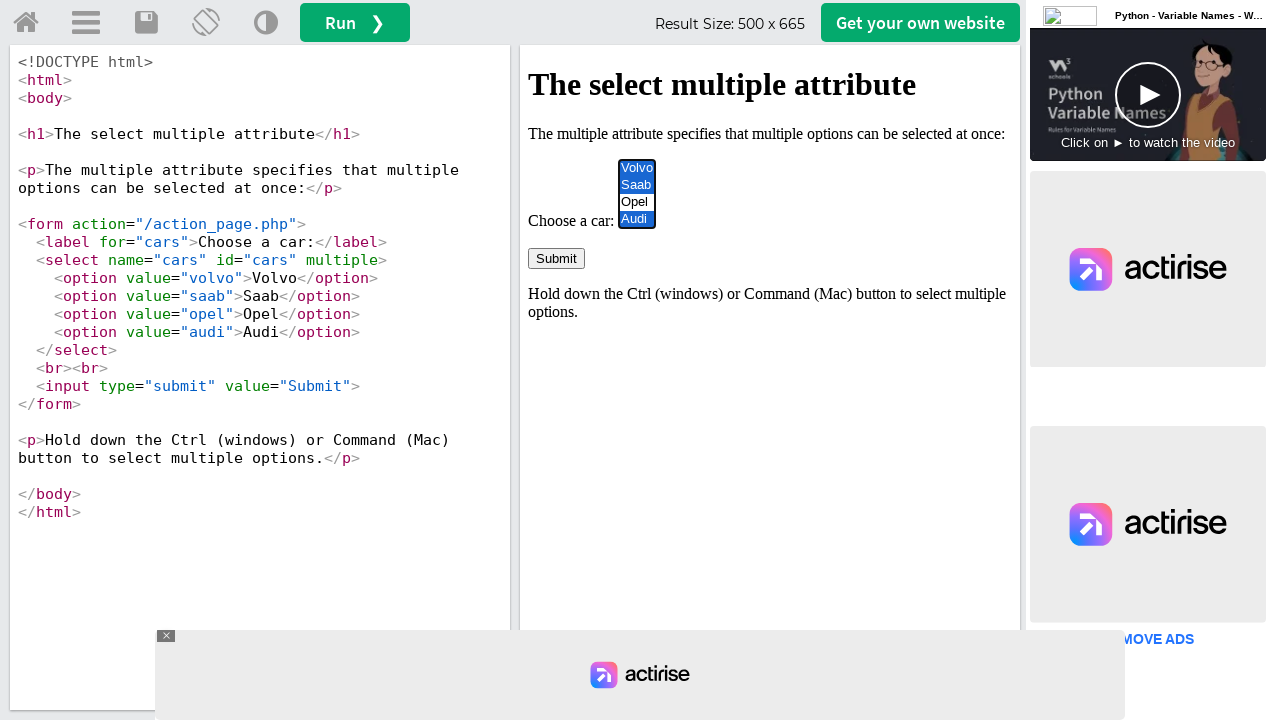

Released Control key
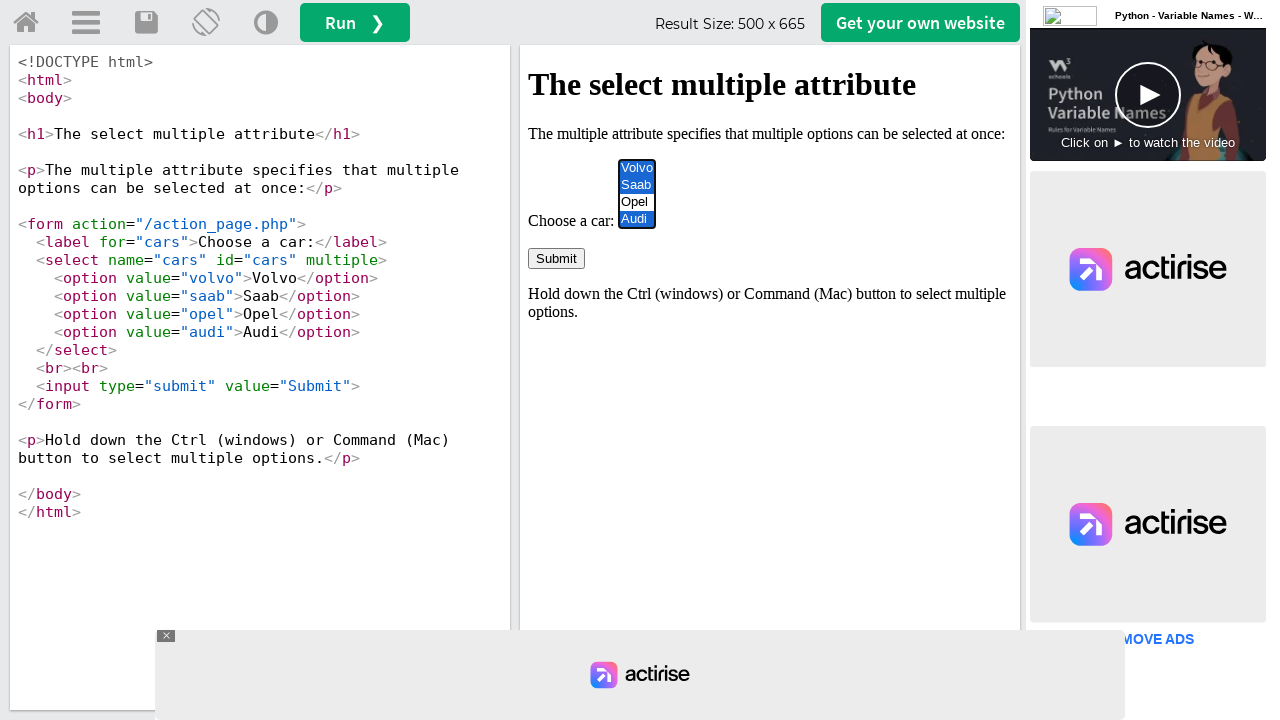

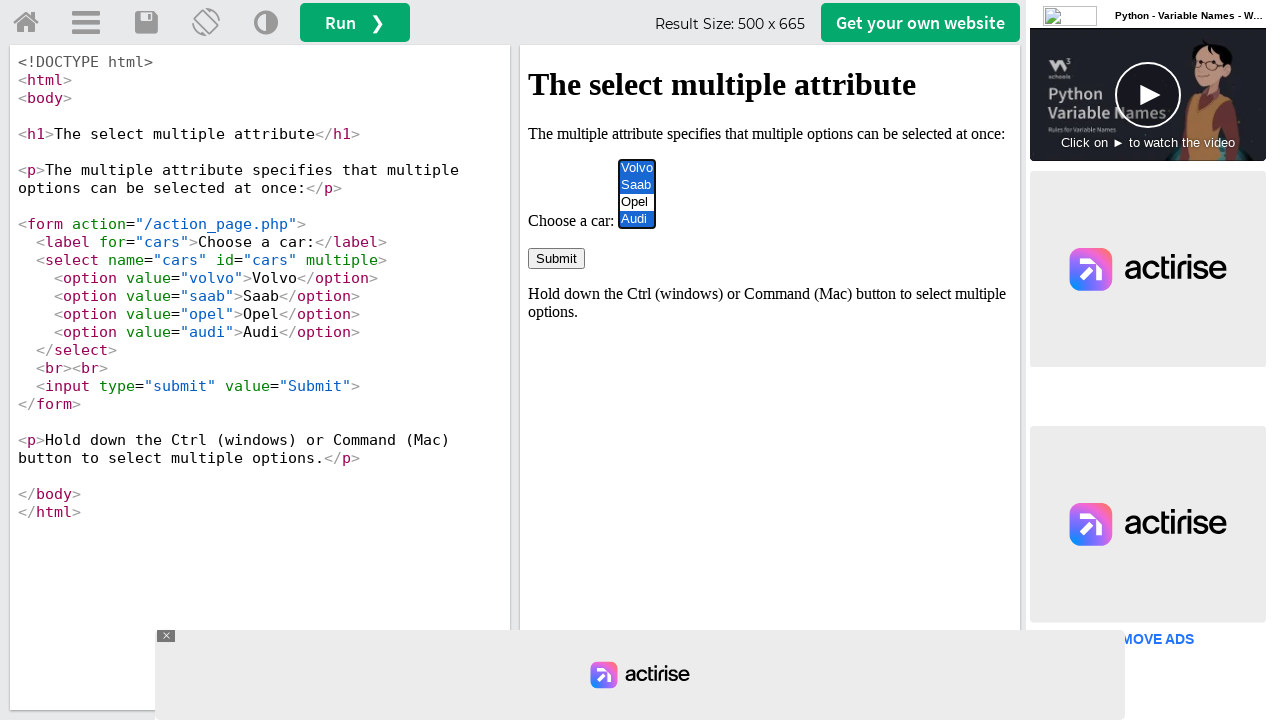